Tests alert handling functionality by triggering different types of JavaScript alerts and interacting with them

Starting URL: https://rahulshettyacademy.com/AutomationPractice/

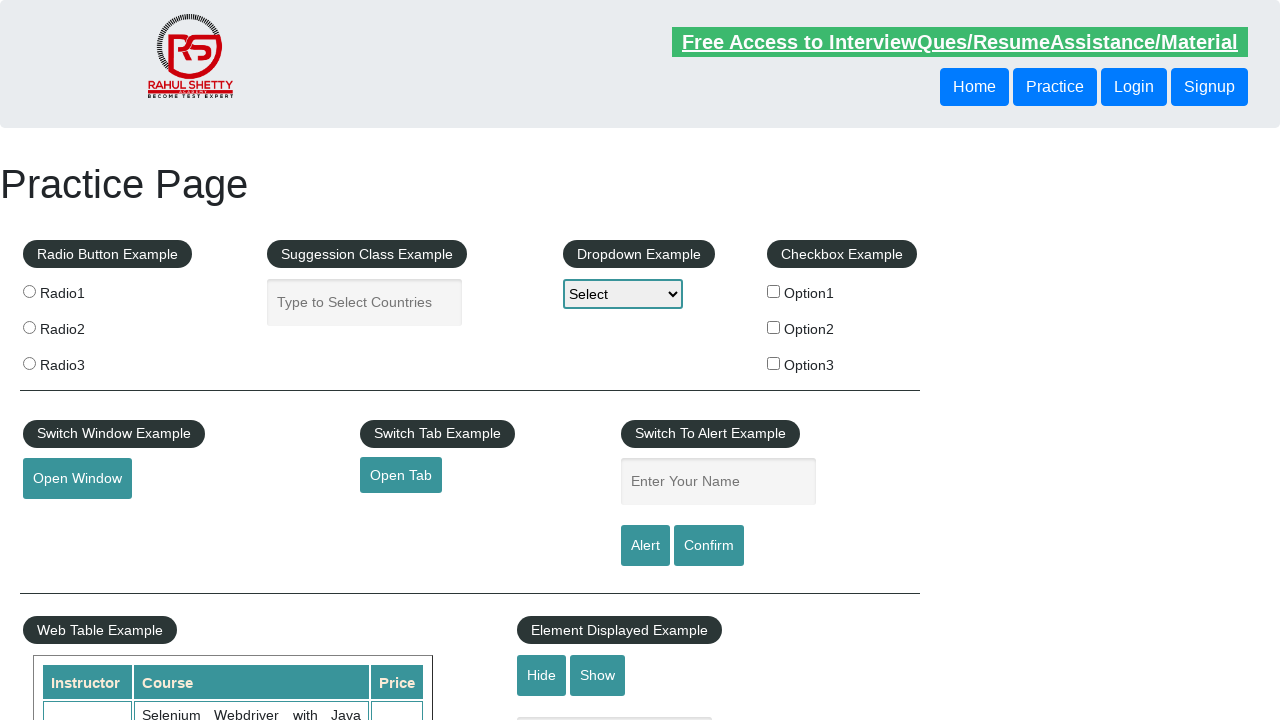

Filled name field with 'hello world, sample program' on #name
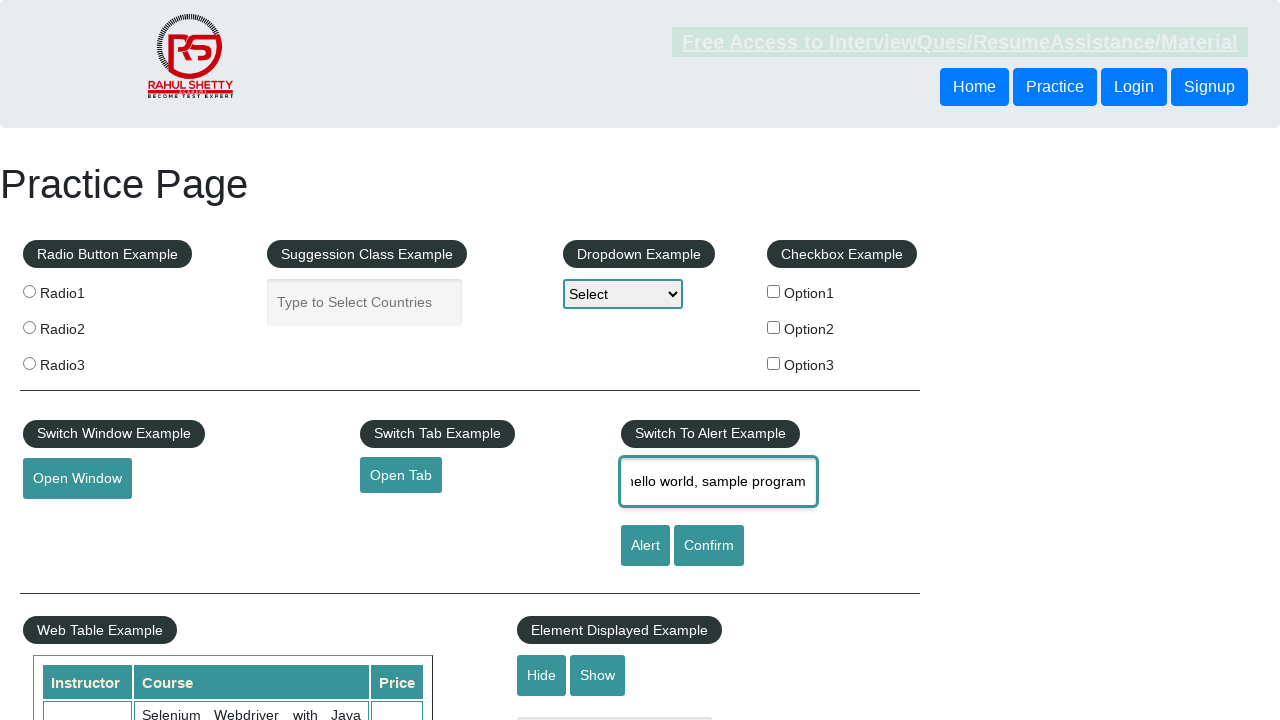

Clicked alert button to trigger first JavaScript alert at (645, 546) on #alertbtn
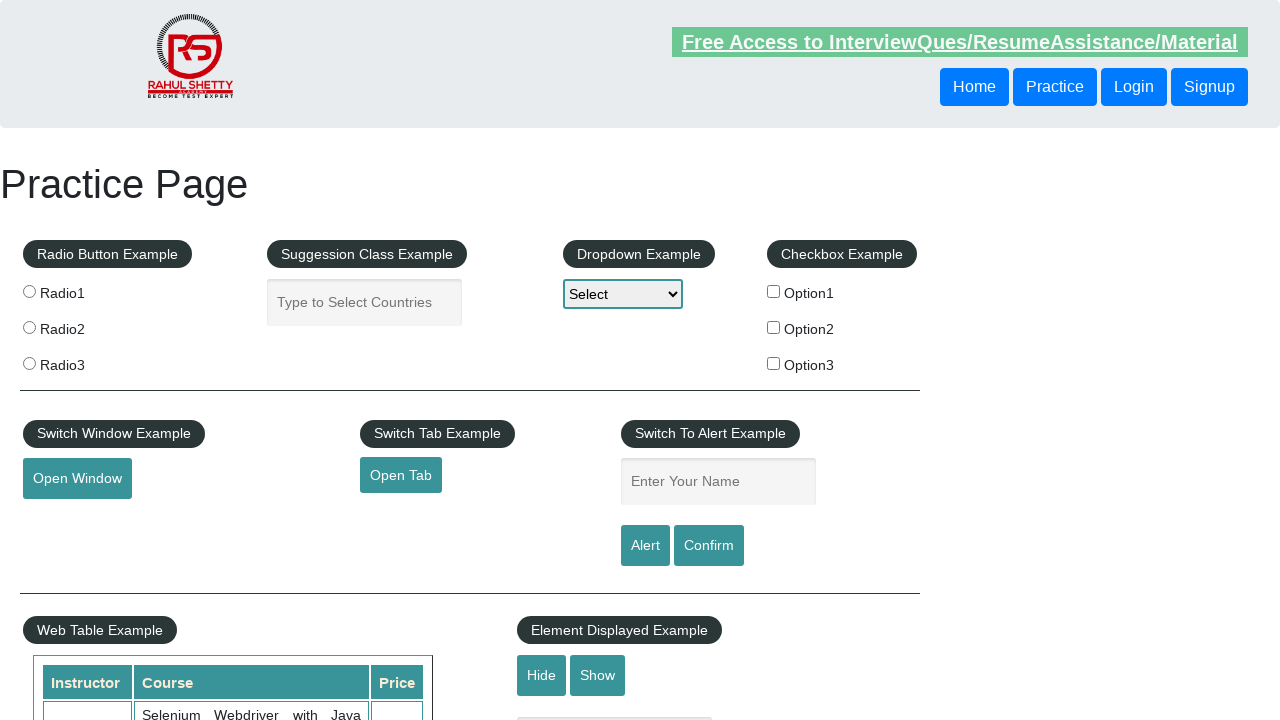

Set up dialog handler to accept alerts
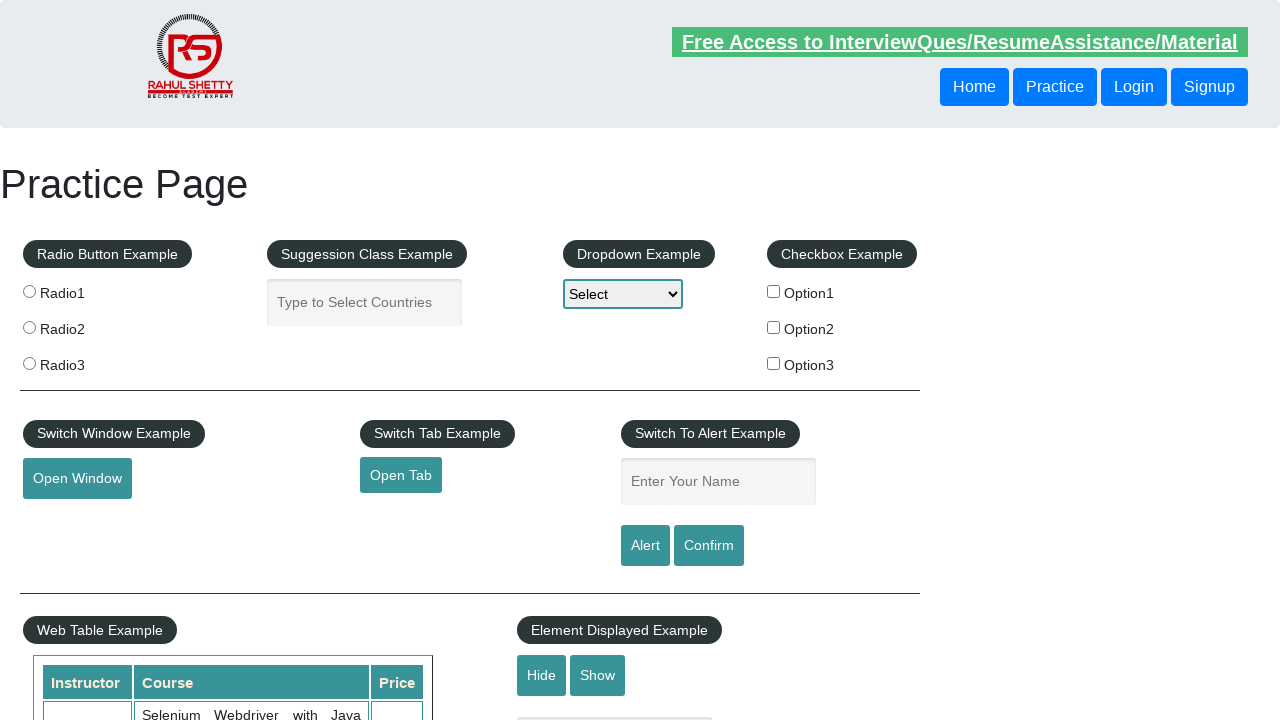

Filled name field with 'ECIL' on #name
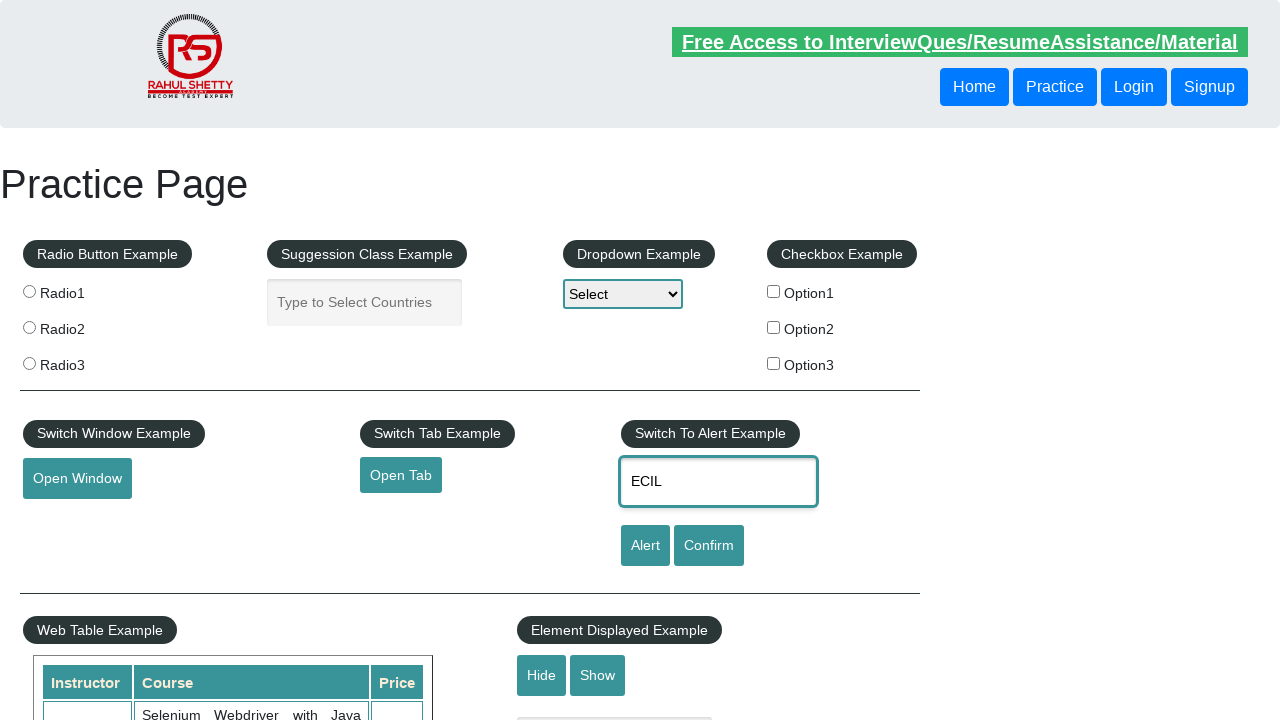

Clicked confirm button to trigger confirm alert at (709, 546) on #confirmbtn
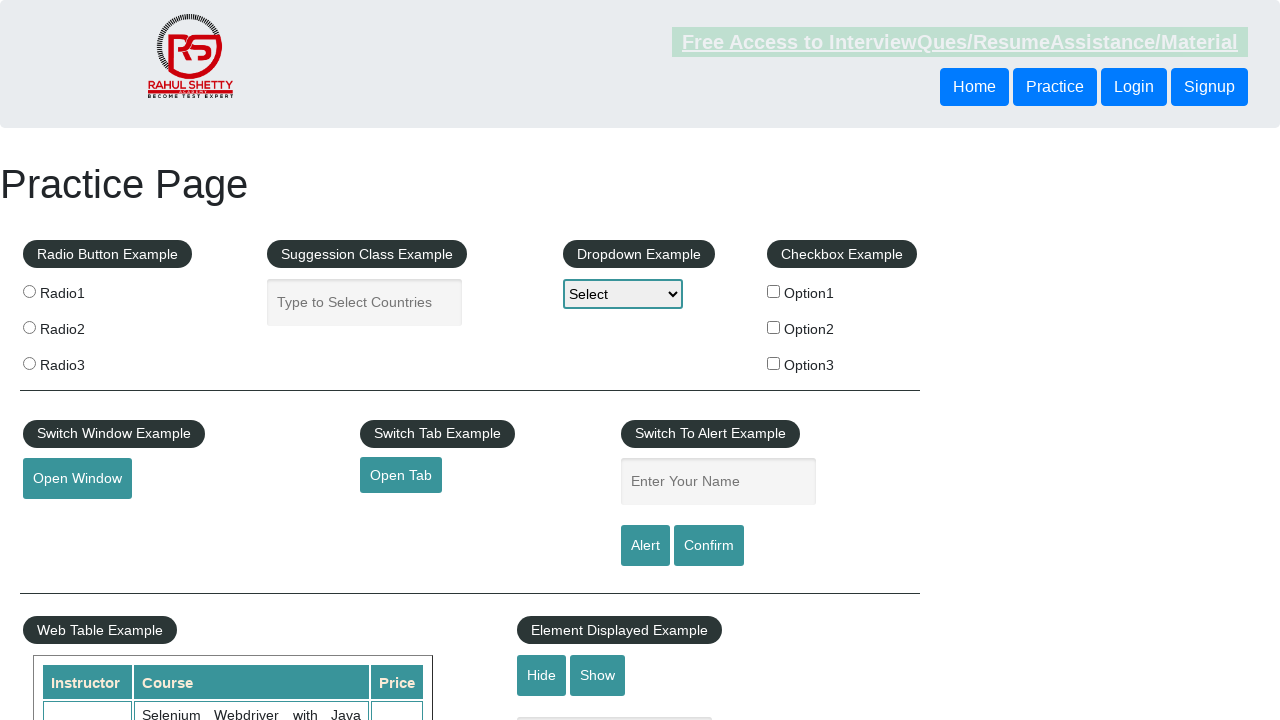

Set up dialog handler to dismiss alerts
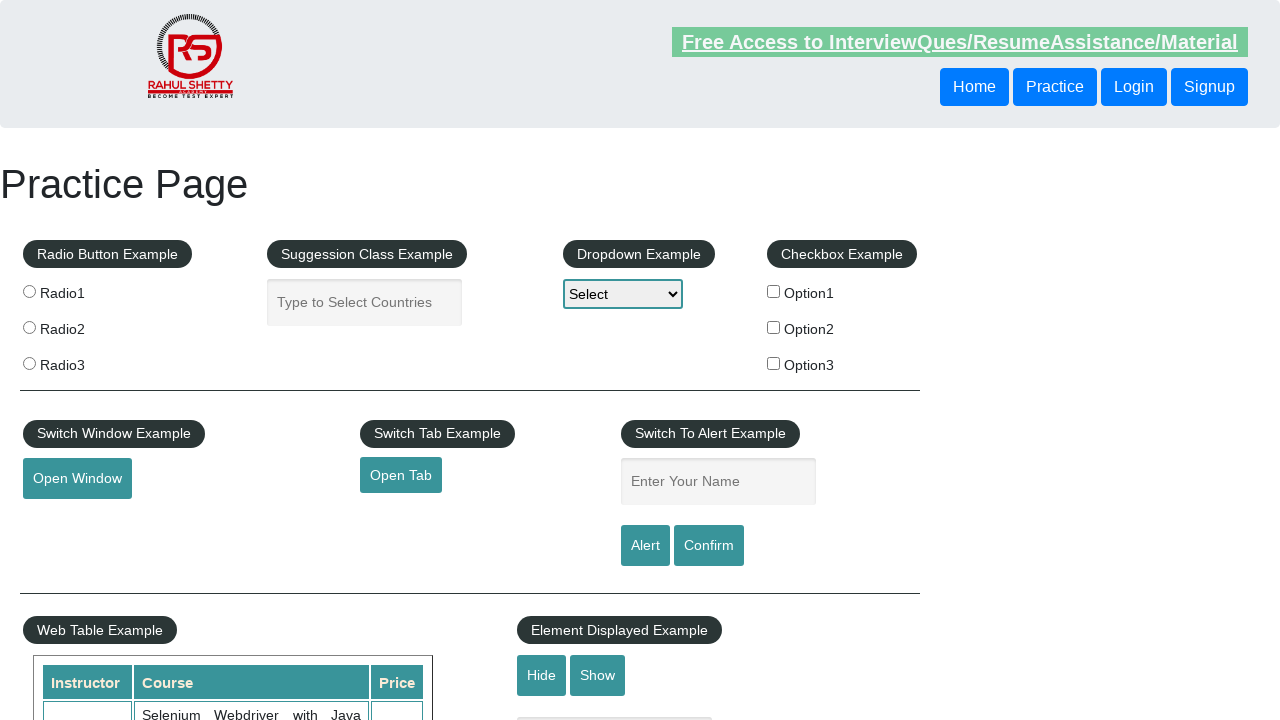

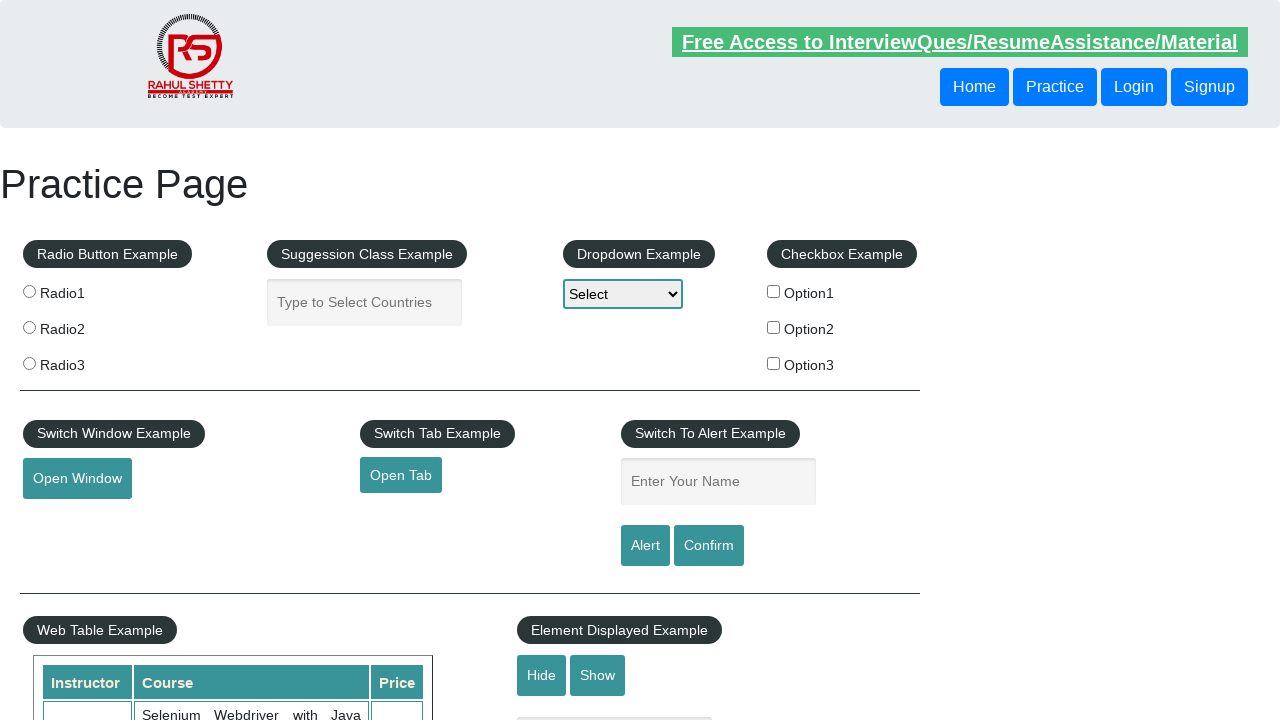